Tests multi-select dropdown functionality by selecting and deselecting multiple options

Starting URL: https://www.selenium.dev/selenium/web/formPage.html

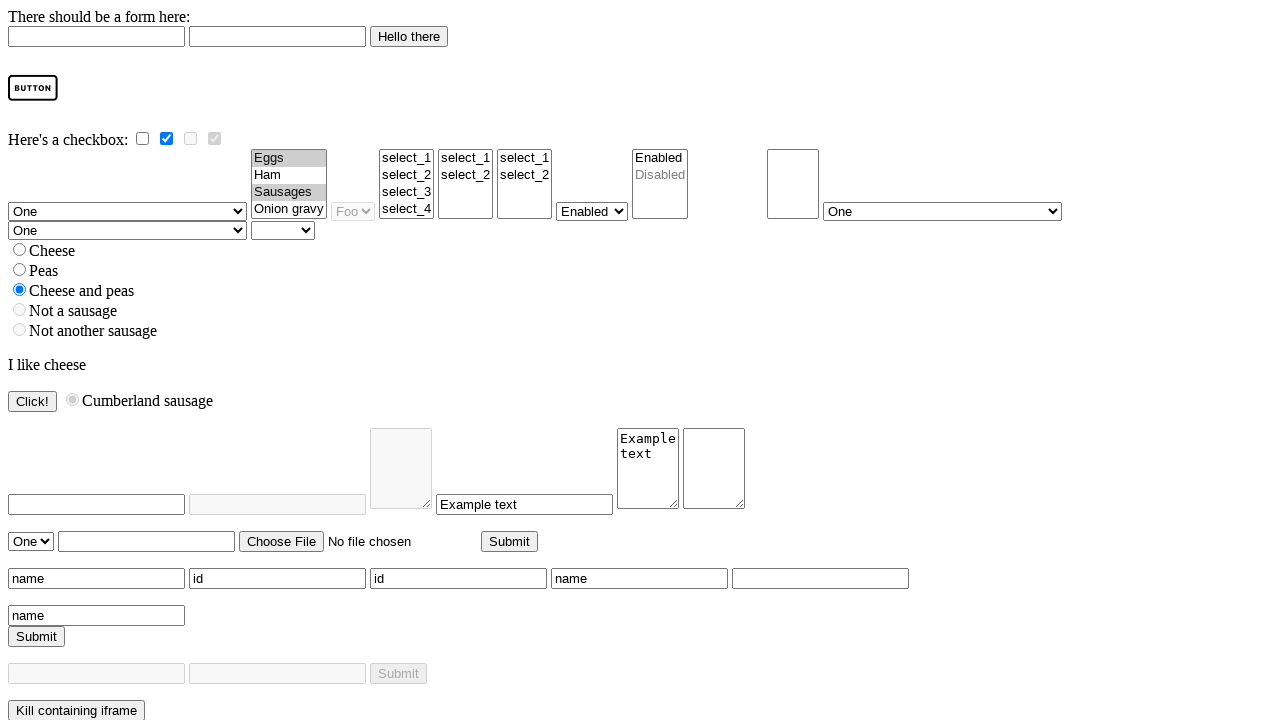

Selected multiple options (ham, onion gravy) in multi-select dropdown on select[name='multi']
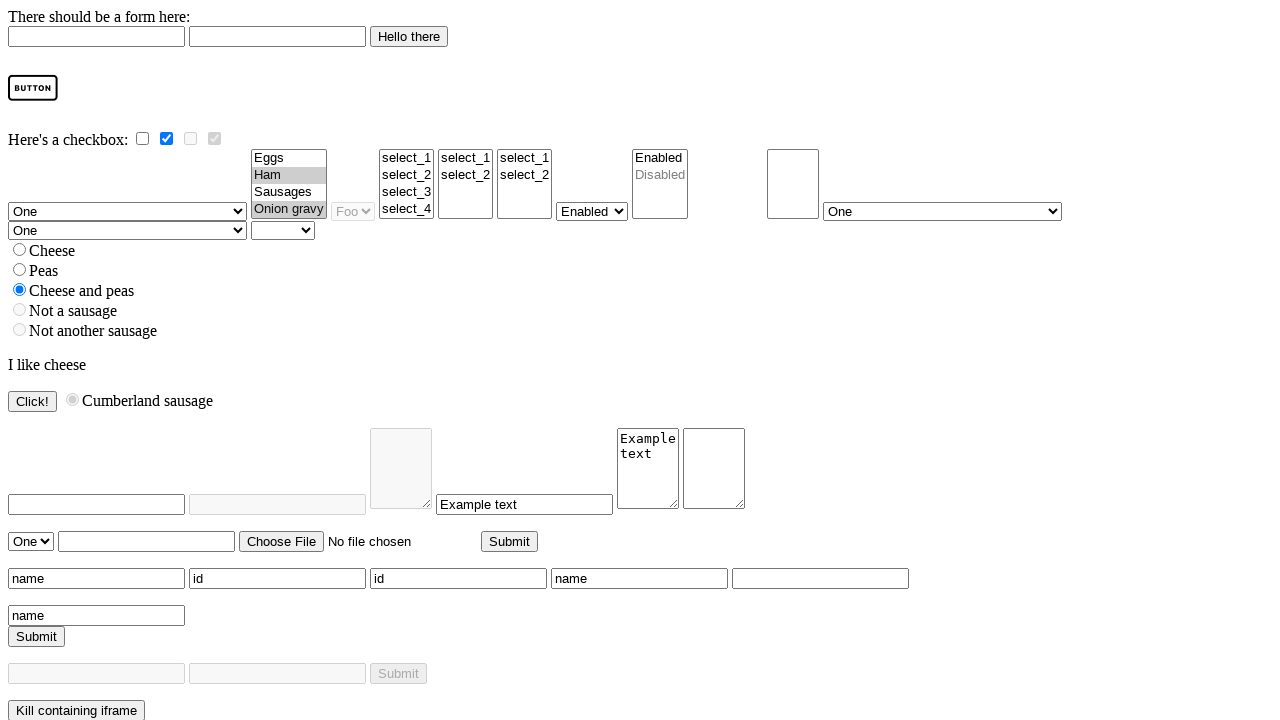

Waited 500ms for selection to register
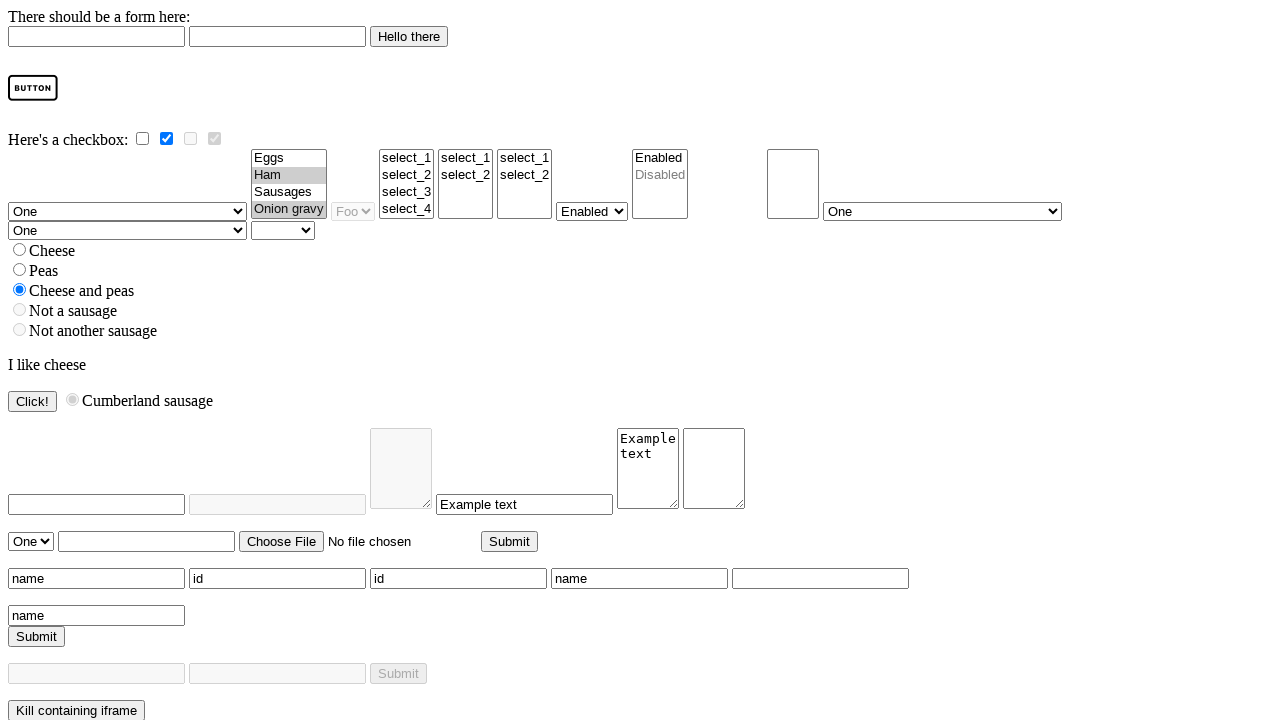

Deselected options by reselecting the multi-select dropdown on select[name='multi']
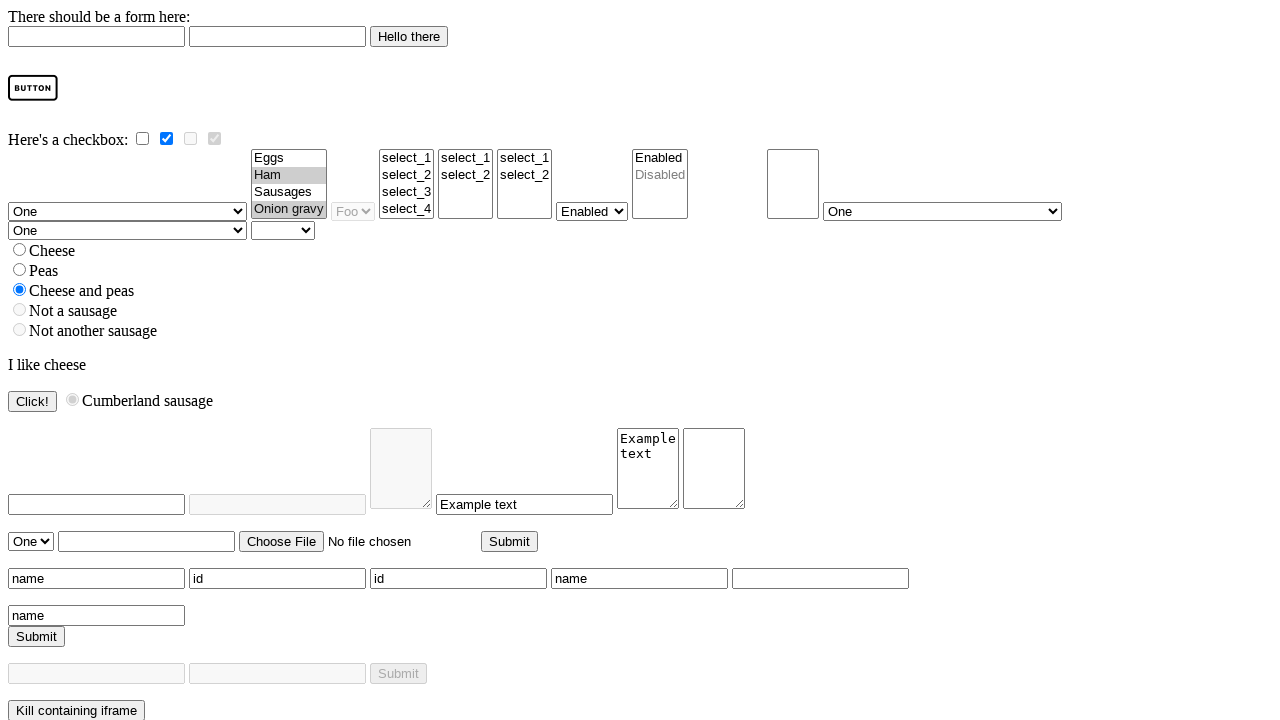

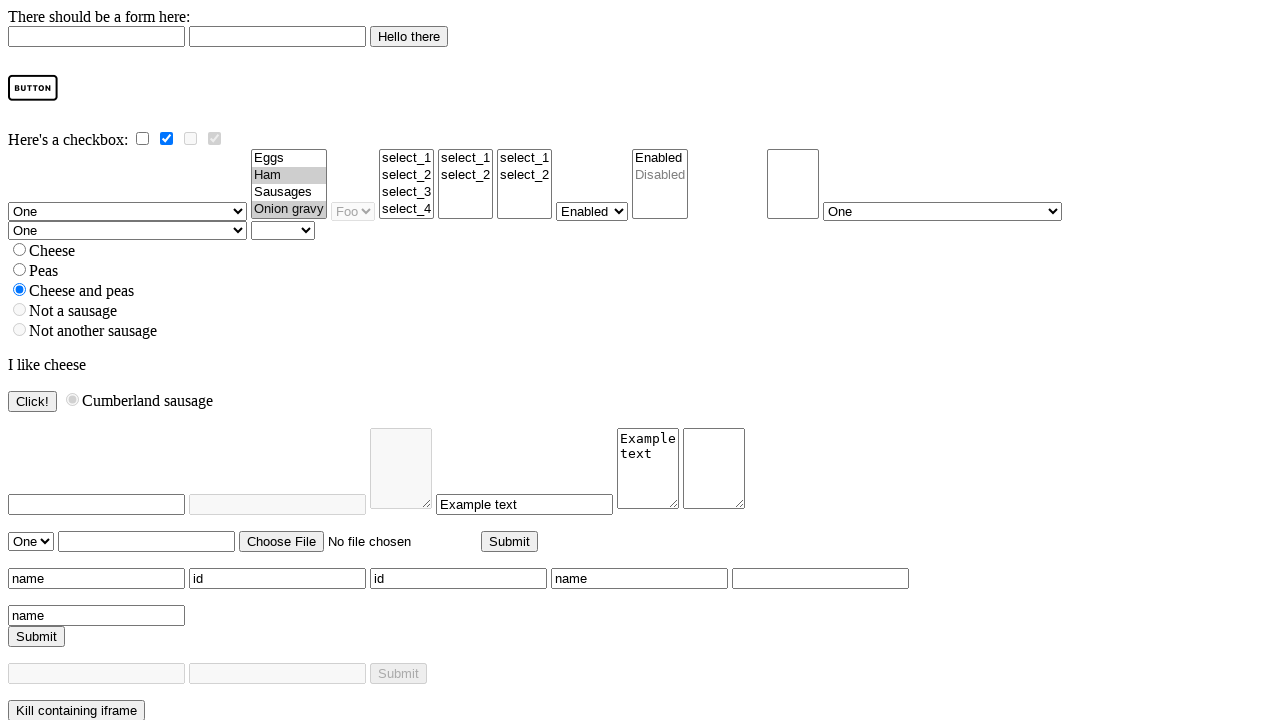